Tests a demo registration form by filling in first name, last name, and email fields, then submitting and verifying the success message.

Starting URL: http://suninjuly.github.io/registration1.html

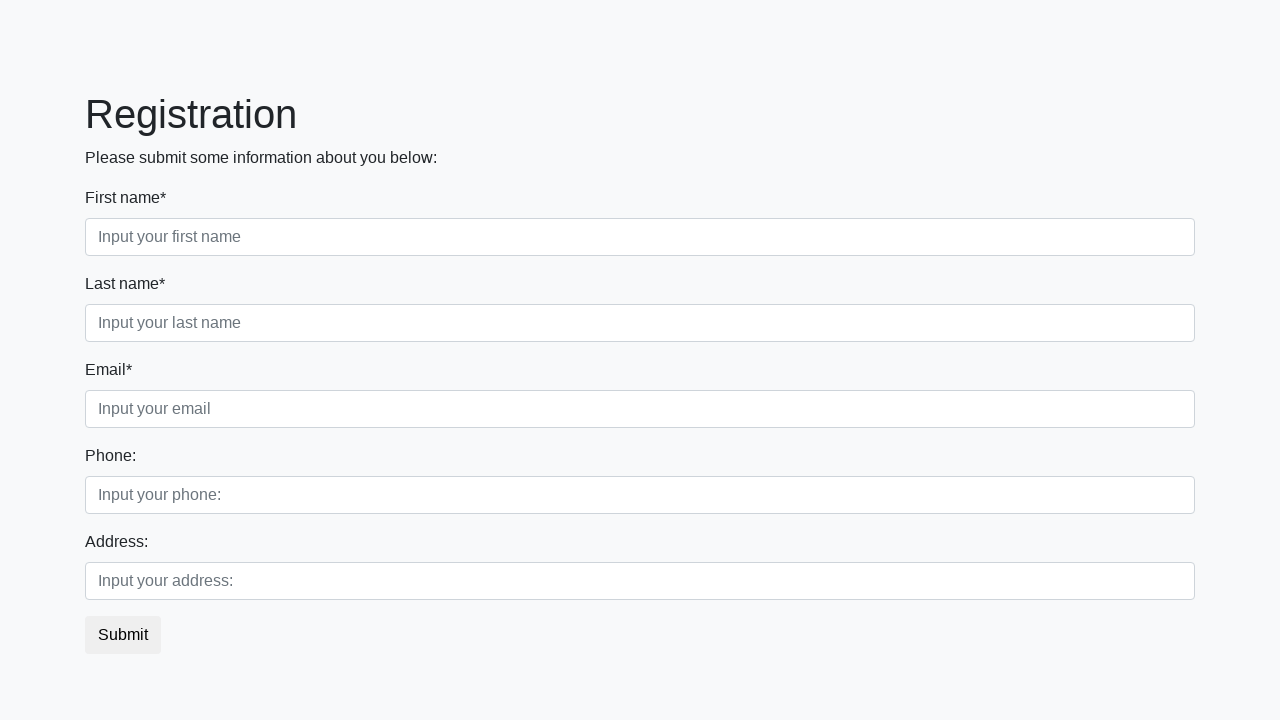

Filled first name field with 'Ivan' on div.first_block input.first
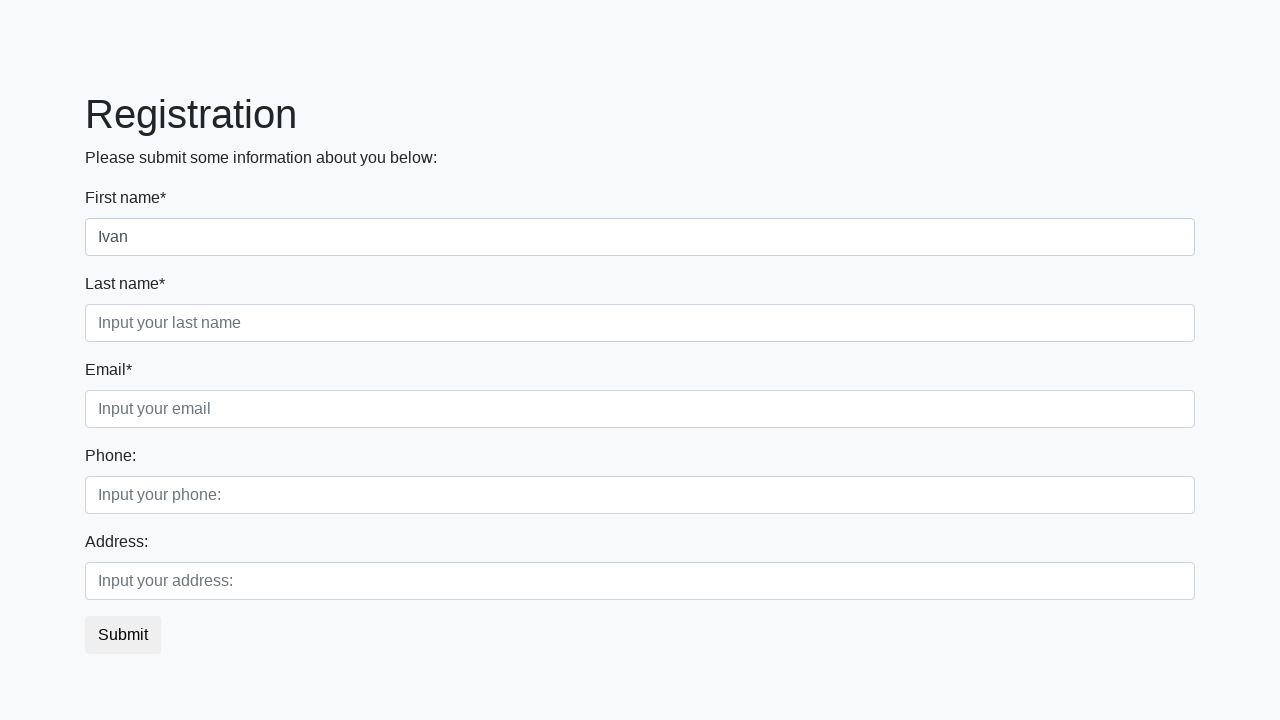

Filled last name field with 'Petrov' on div.first_block input.second
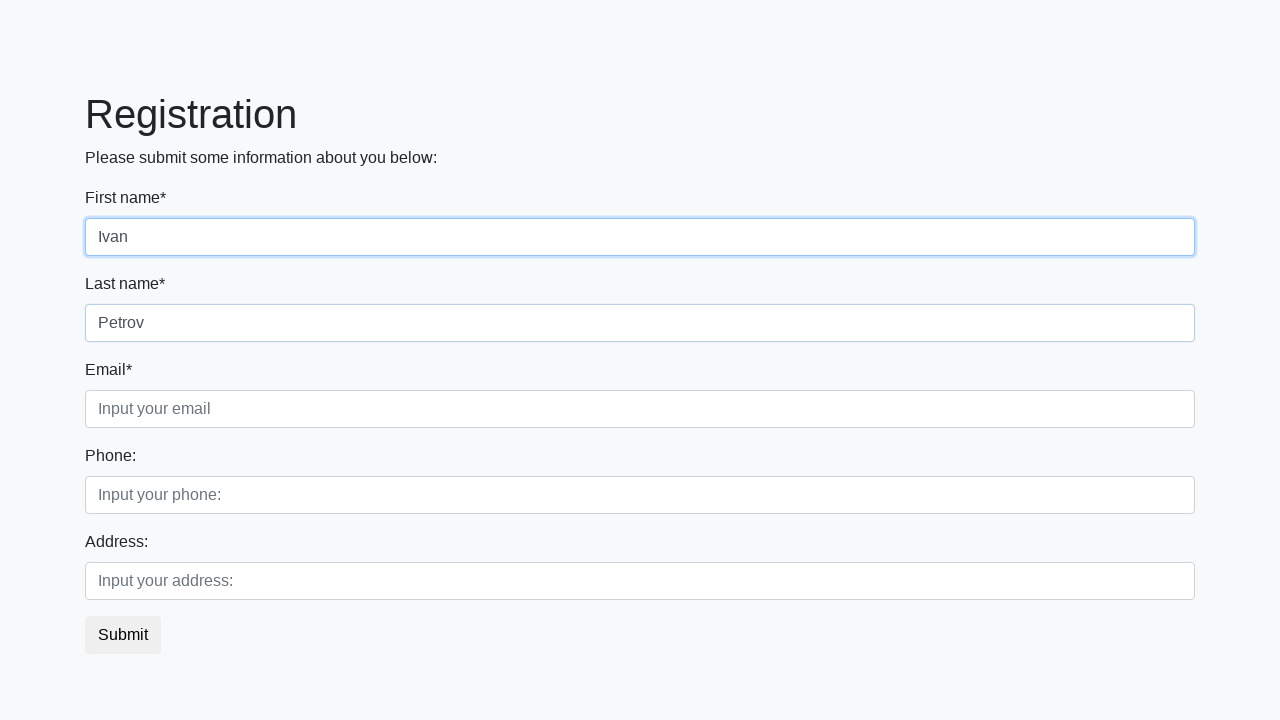

Filled email field with 'testuser@example.com' on div.first_block input.third
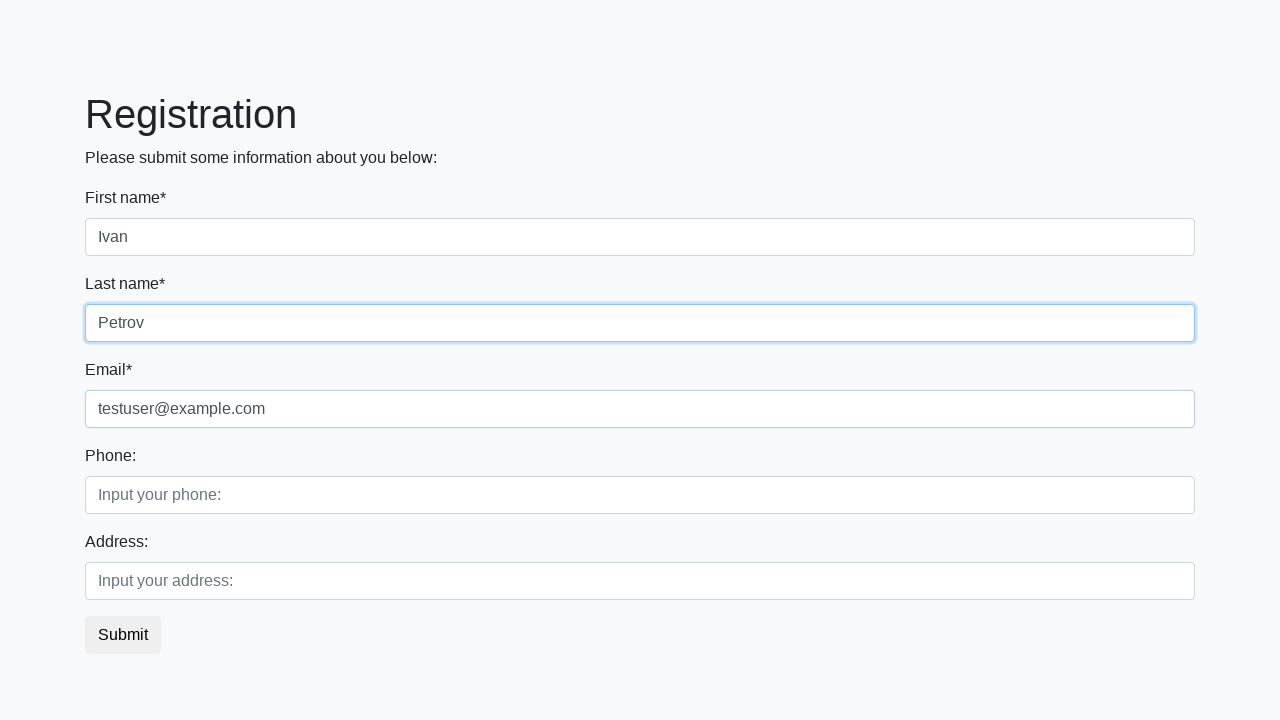

Clicked submit button to register at (123, 635) on button.btn
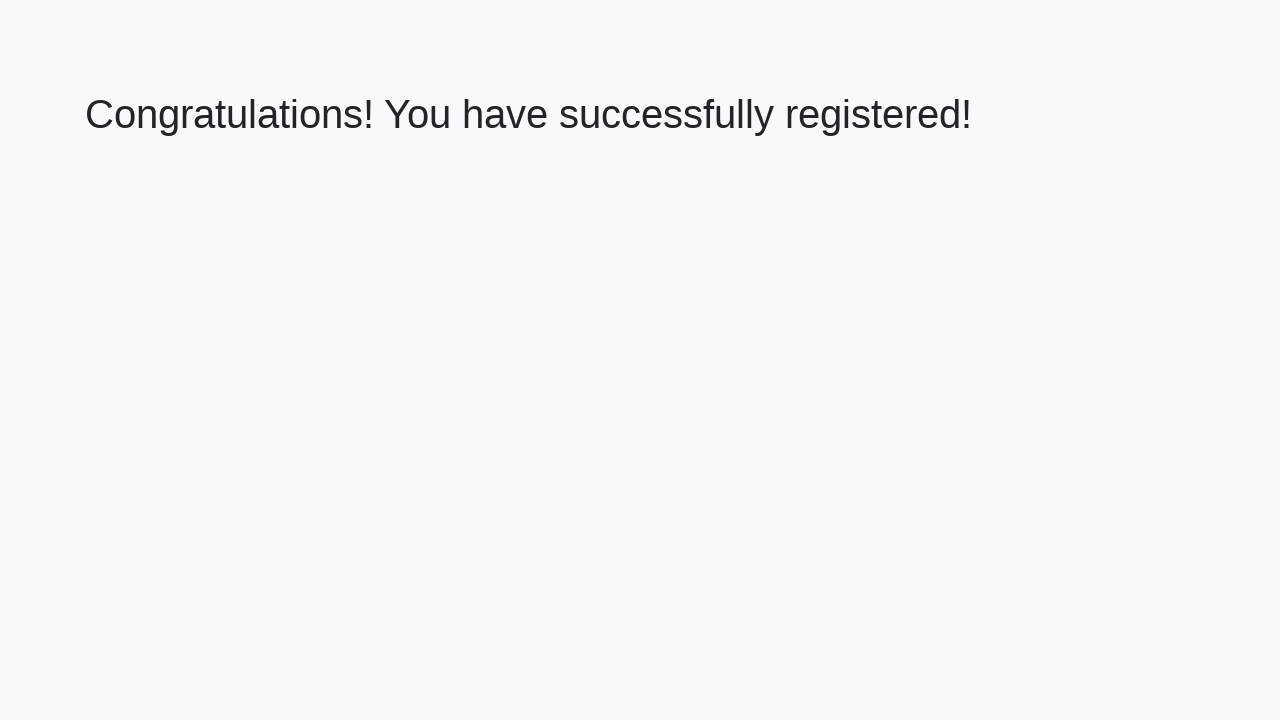

Success message appeared on page
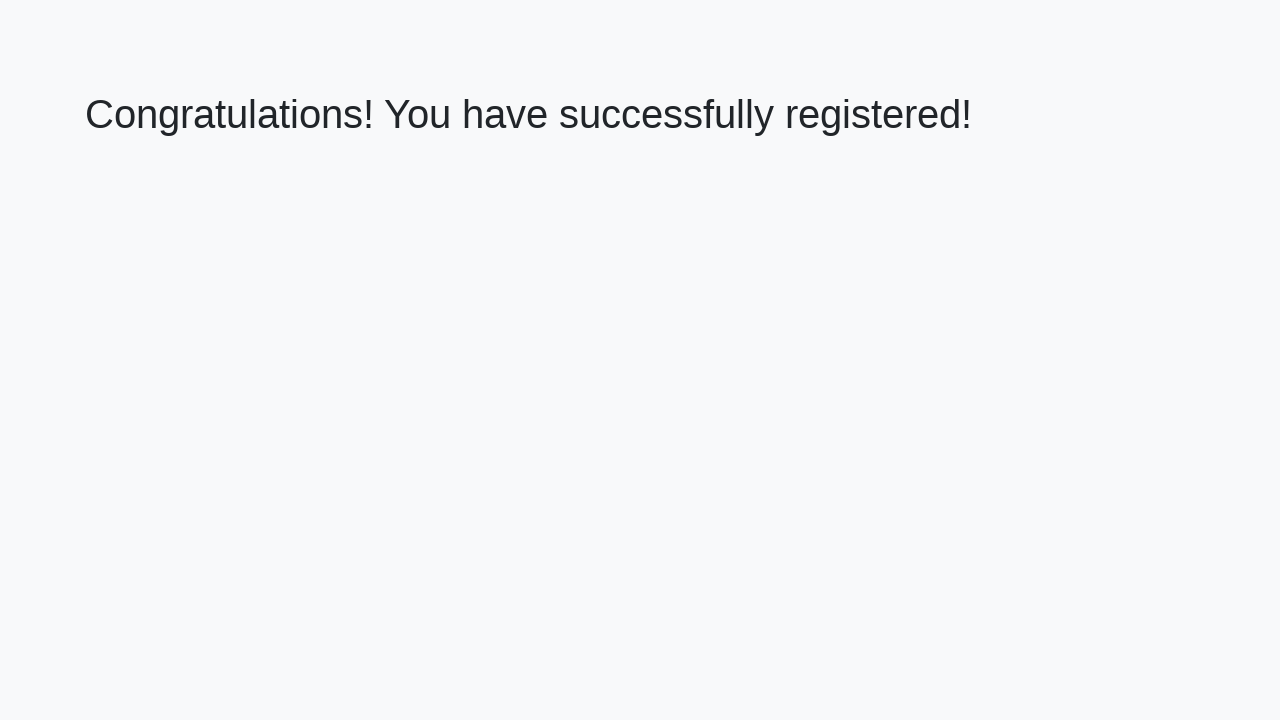

Retrieved success message text
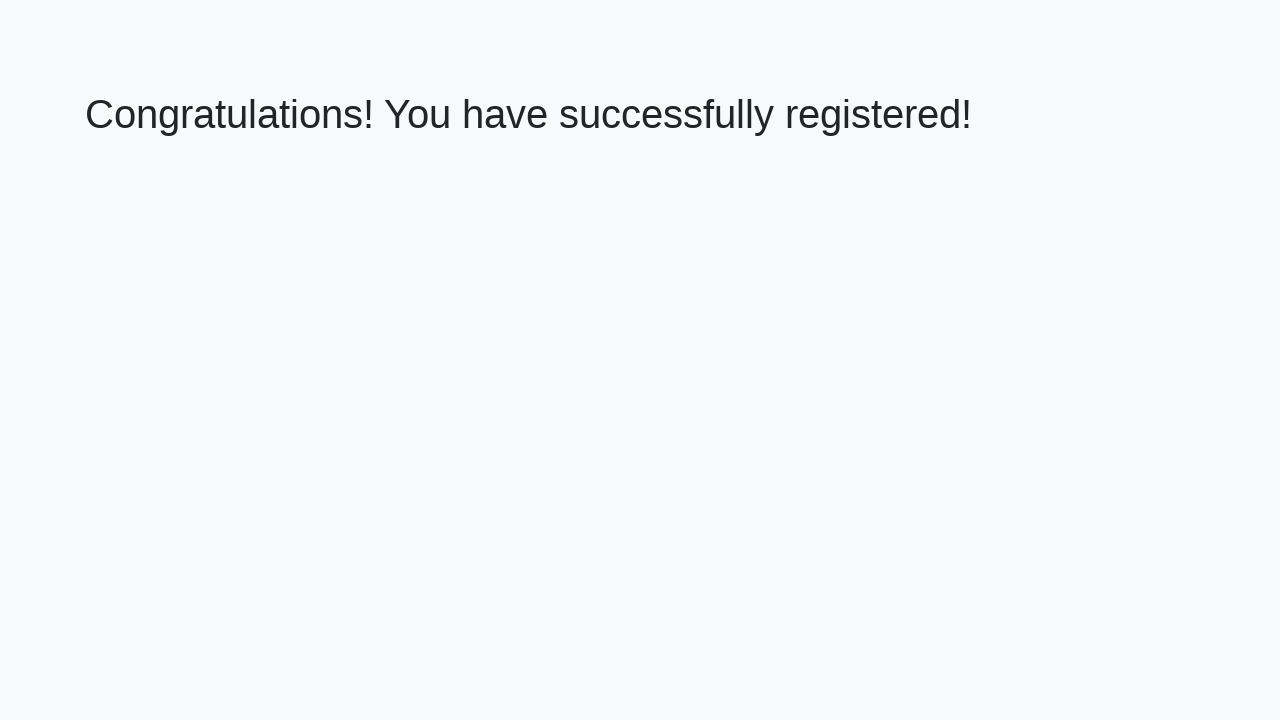

Verified success message matches expected text
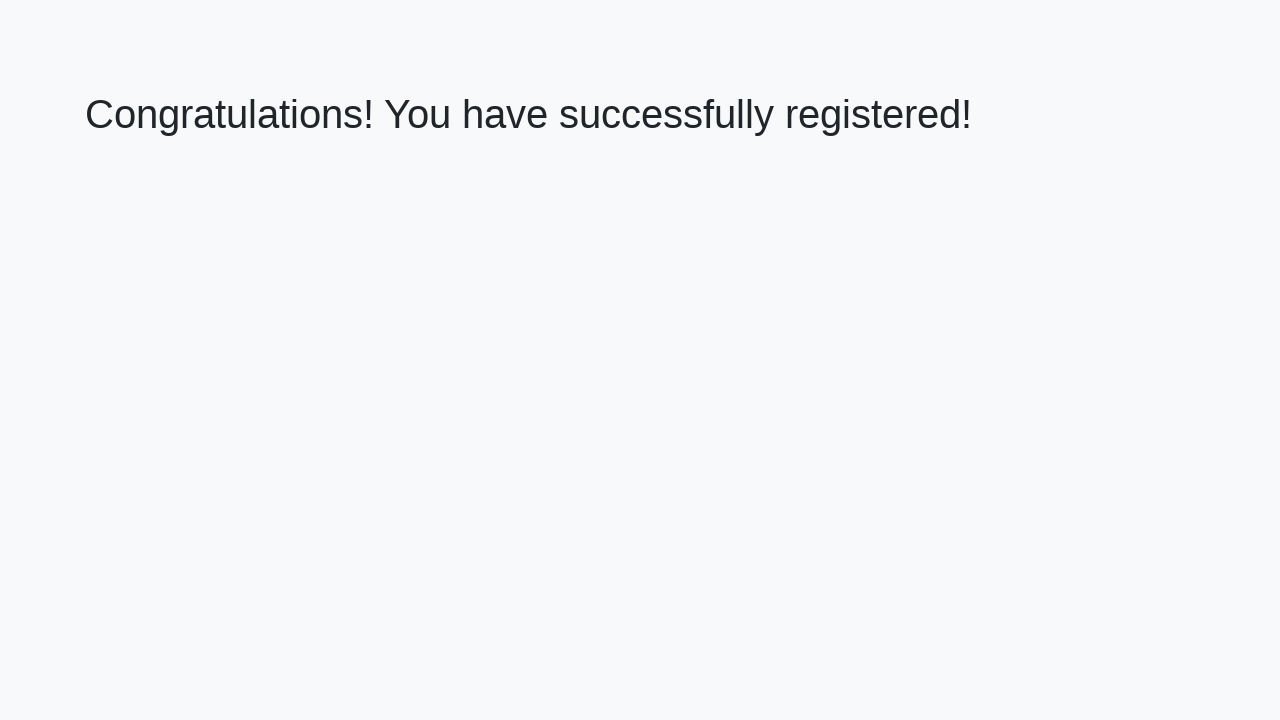

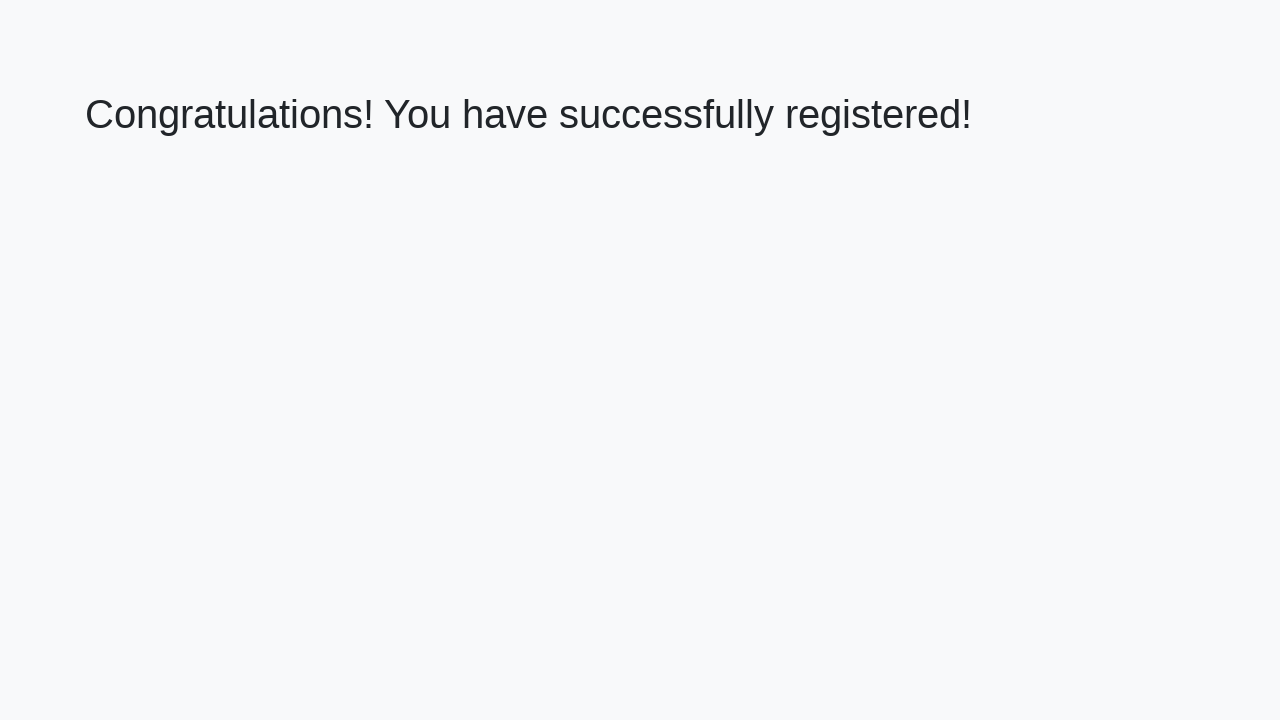